Tests marking all items as completed using the toggle-all checkbox

Starting URL: https://demo.playwright.dev/todomvc

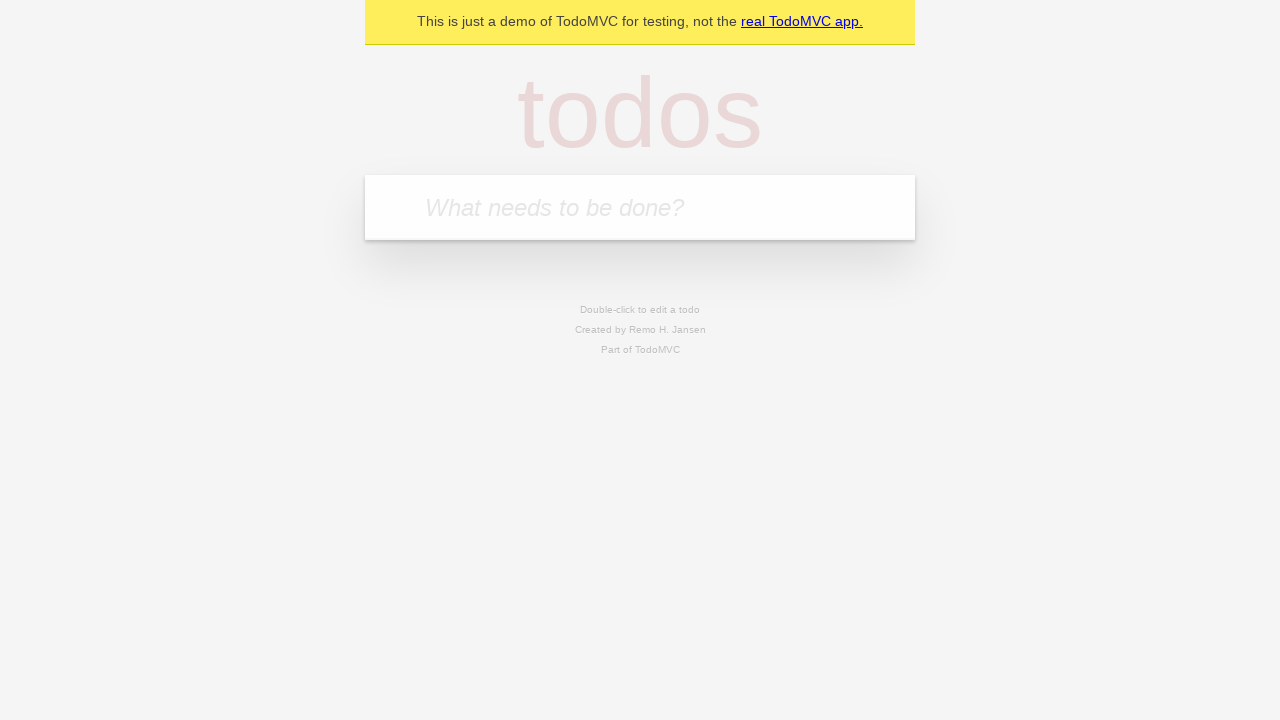

Filled first todo item with 'buy some cheese' on .new-todo
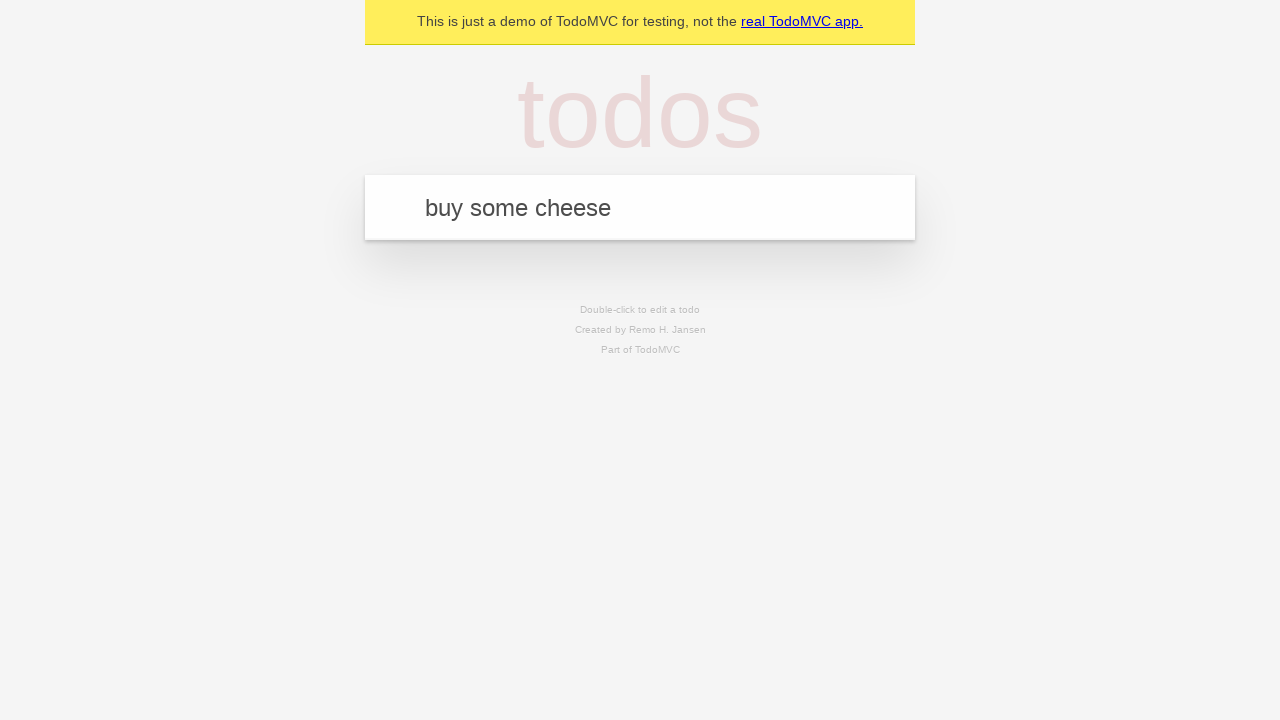

Pressed Enter to create first todo item on .new-todo
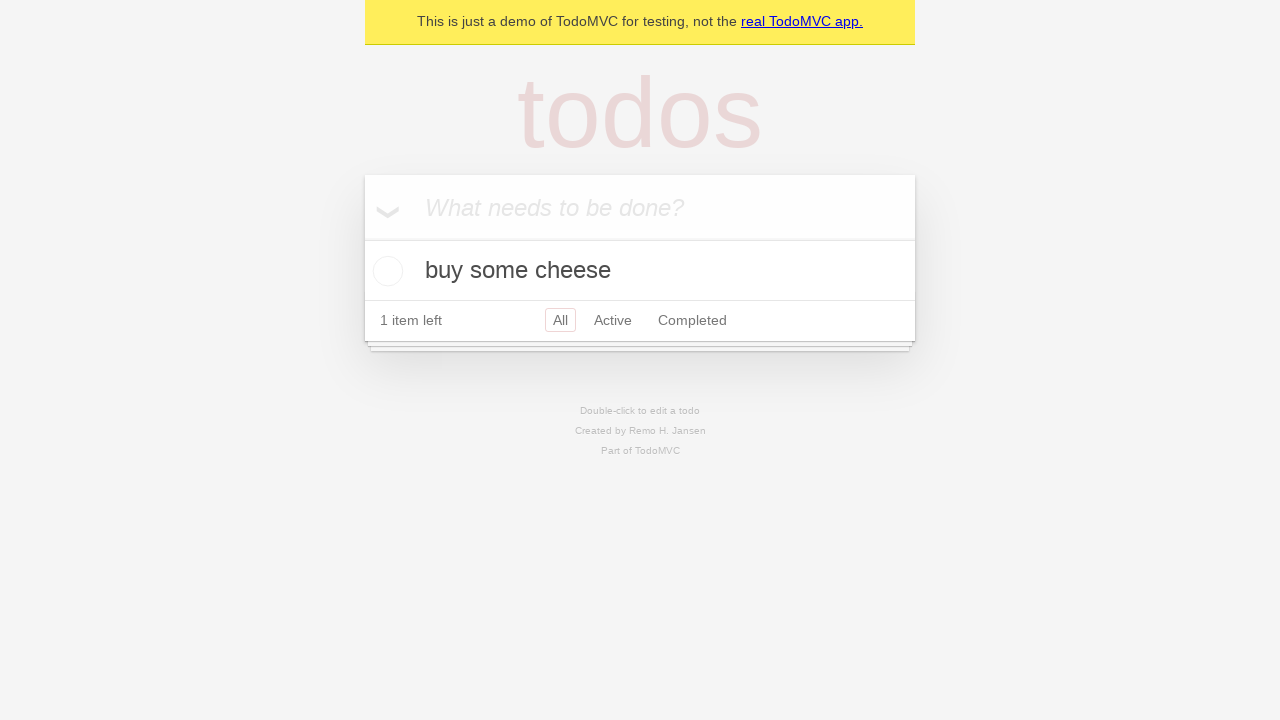

Filled second todo item with 'feed the cat' on .new-todo
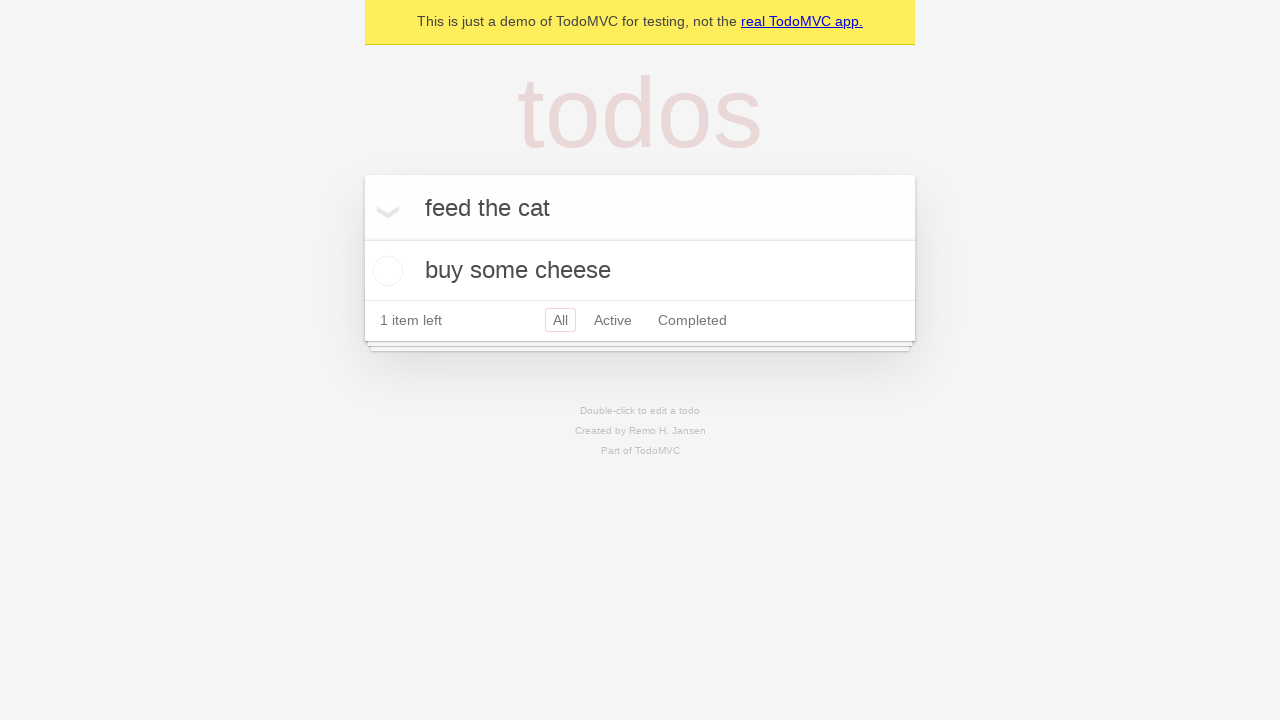

Pressed Enter to create second todo item on .new-todo
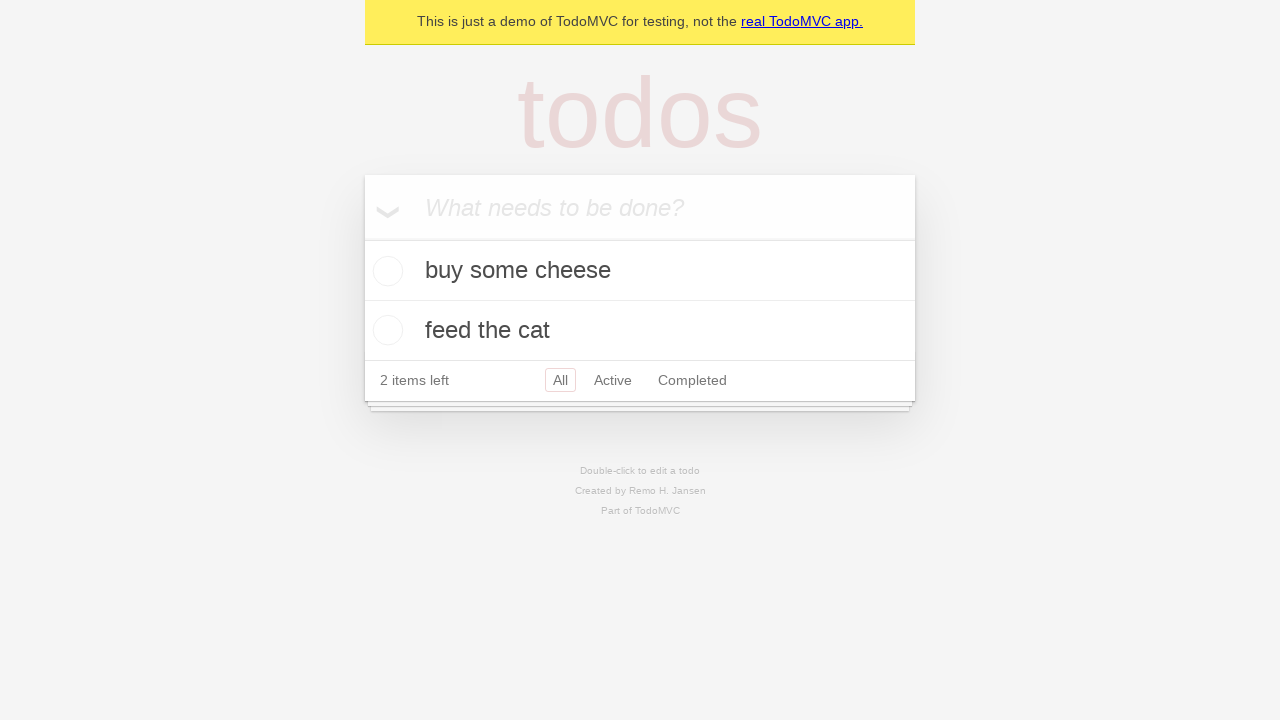

Filled third todo item with 'book a doctors appointment' on .new-todo
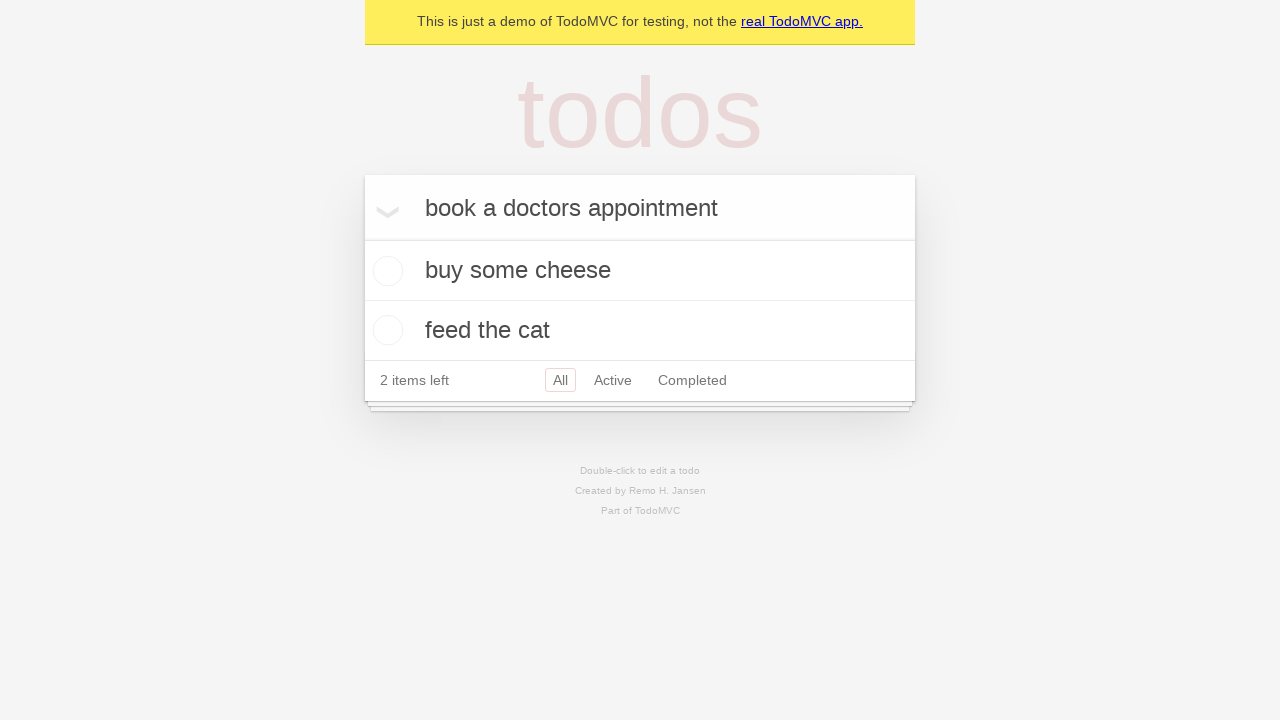

Pressed Enter to create third todo item on .new-todo
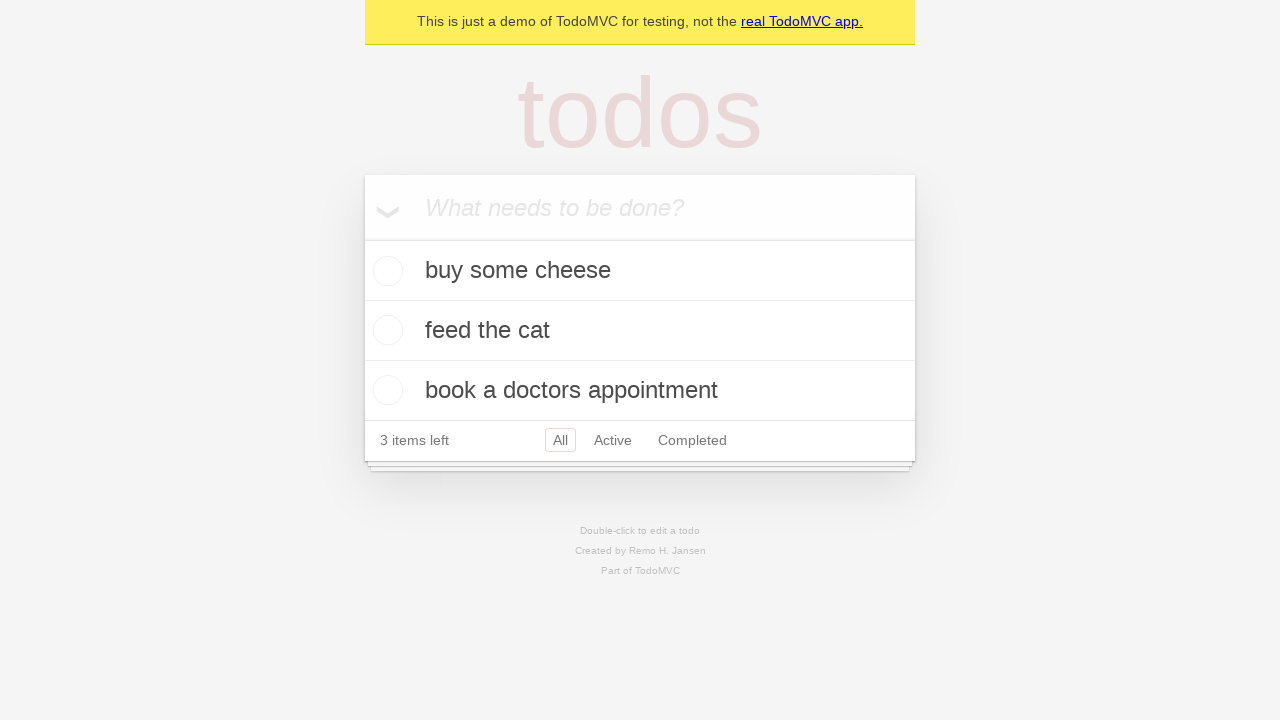

Checked the toggle-all checkbox to mark all items as completed at (362, 238) on .toggle-all
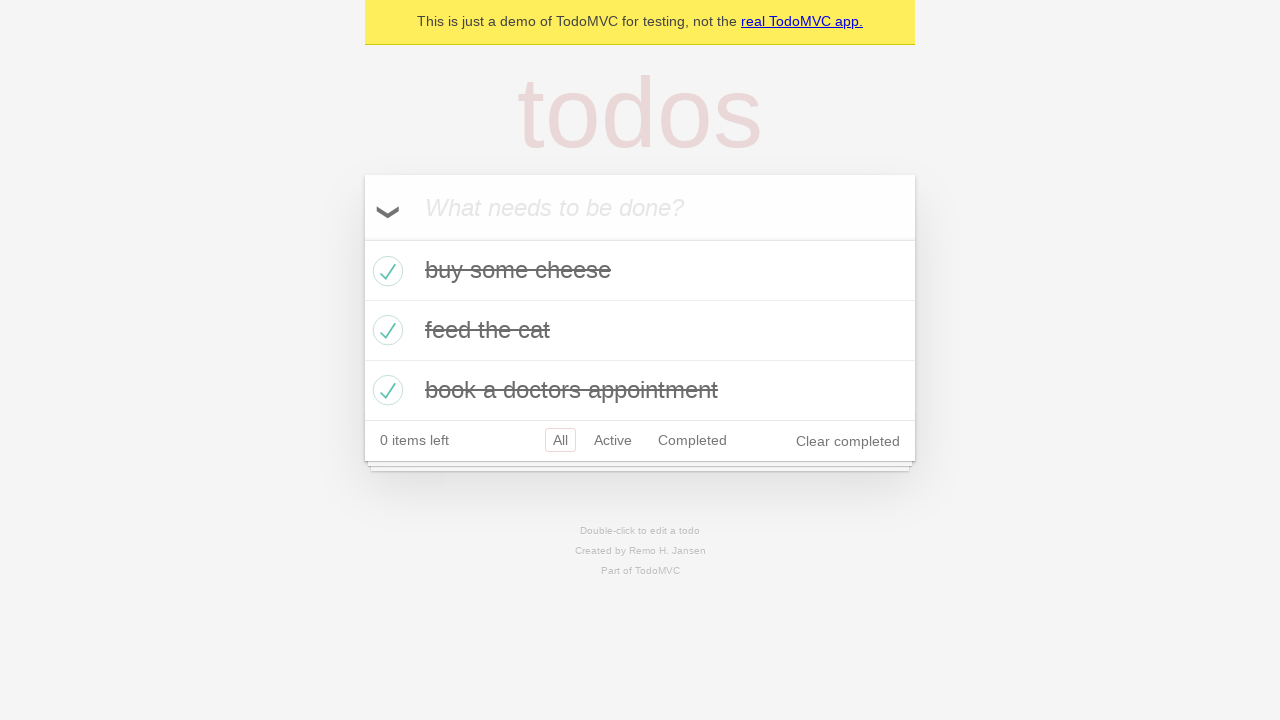

Waited for todo items to show completed status
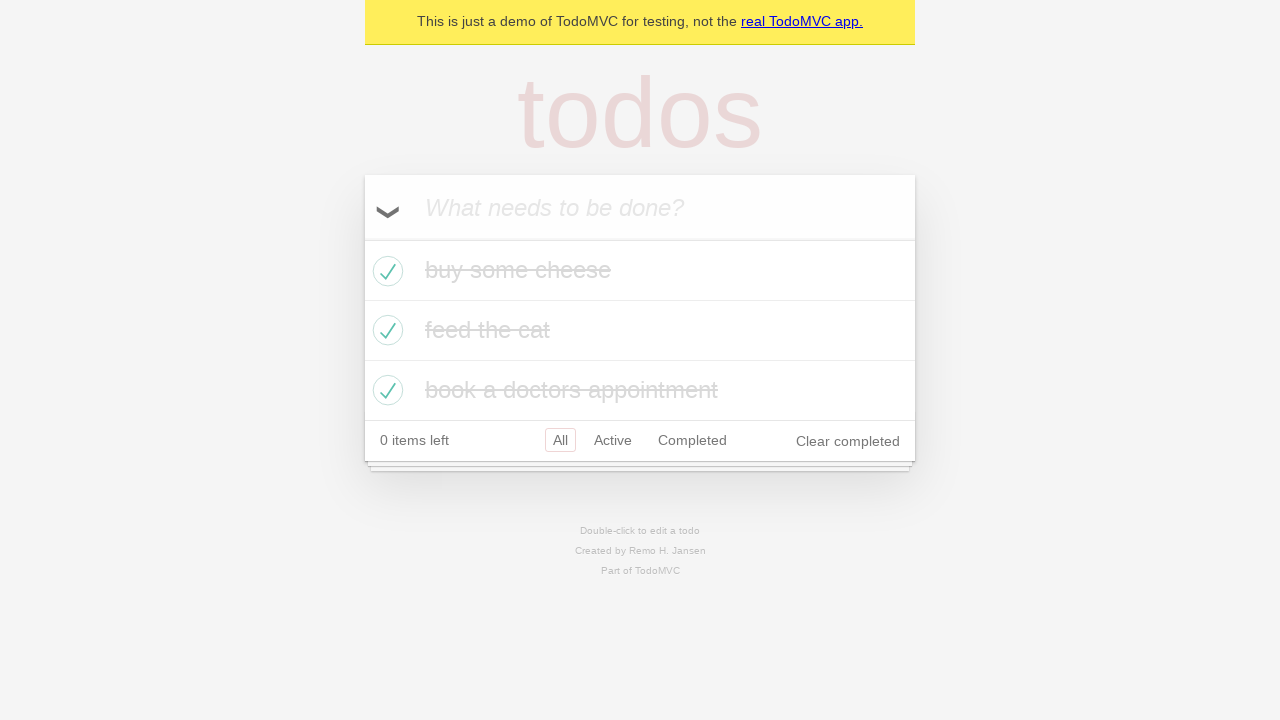

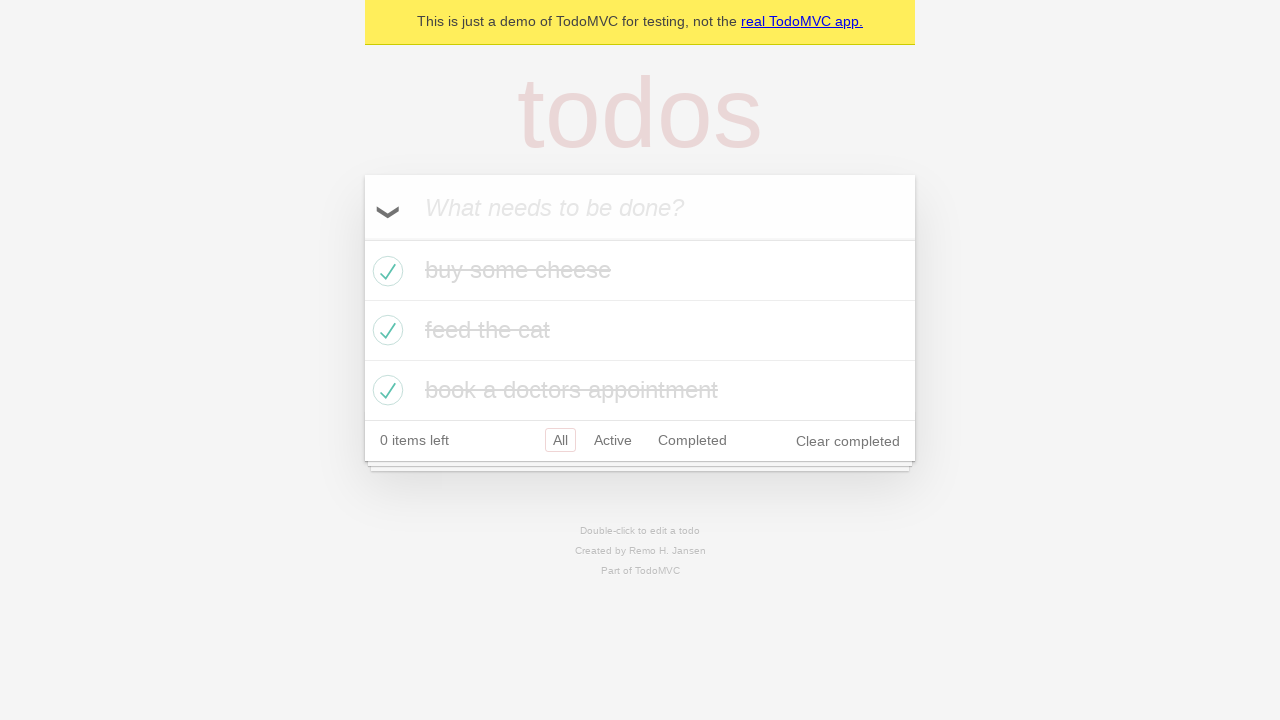